Tests region change functionality on Saby contacts page by clicking the region chooser, entering "Kamchatsky Krai" in the search field, selecting it, and verifying the page title and URL update accordingly.

Starting URL: https://sbis.ru/contacts/

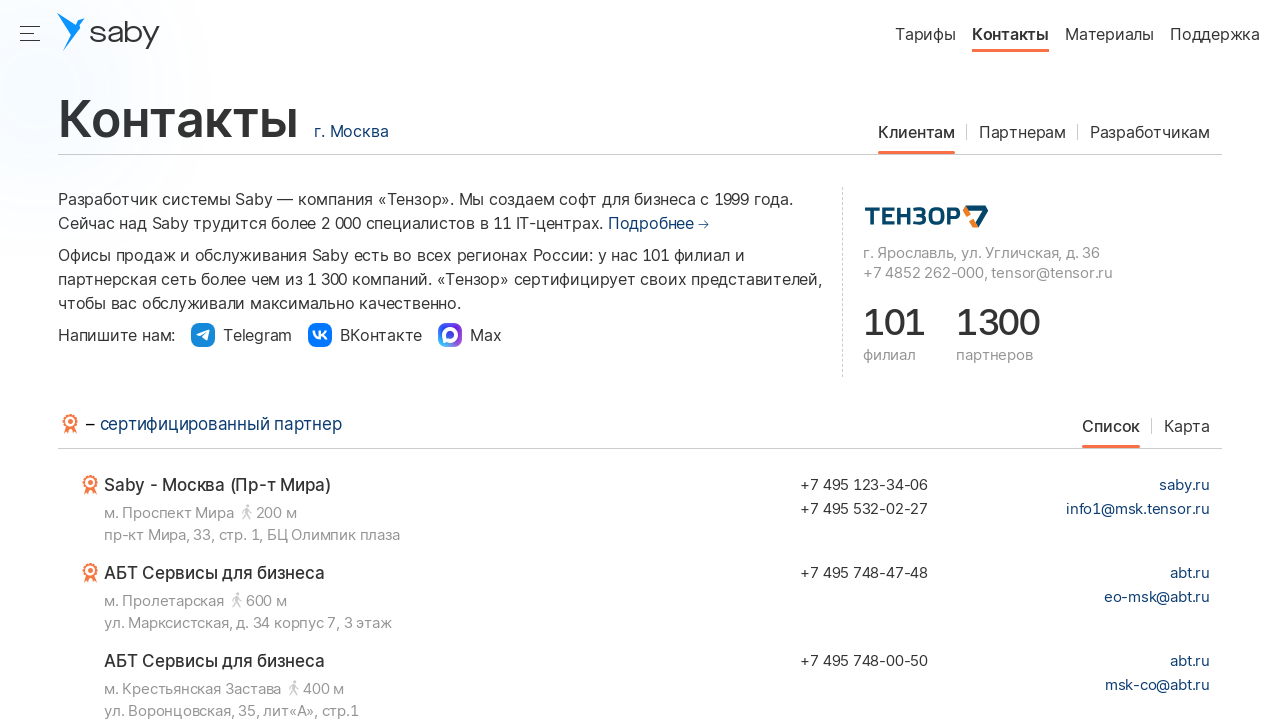

Region chooser element became visible
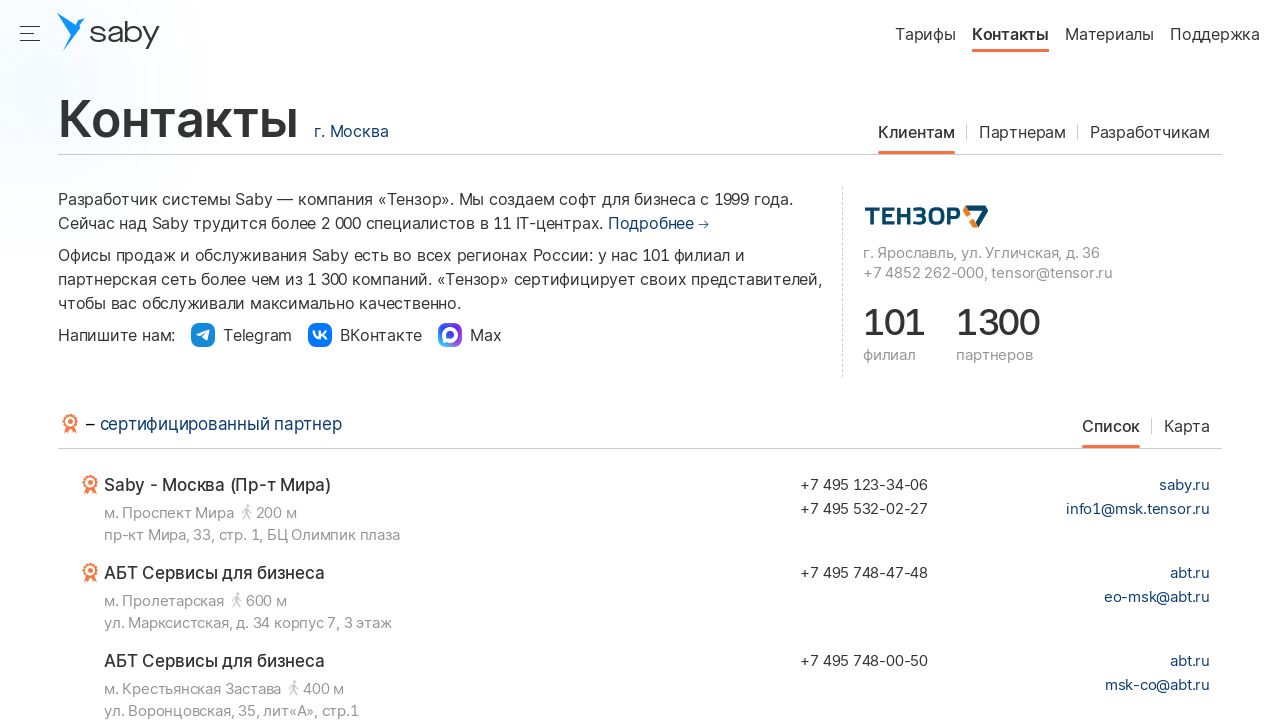

Clicked on region chooser element at (351, 131) on span.sbis_ru-Region-Chooser.ml-16.ml-xm-0
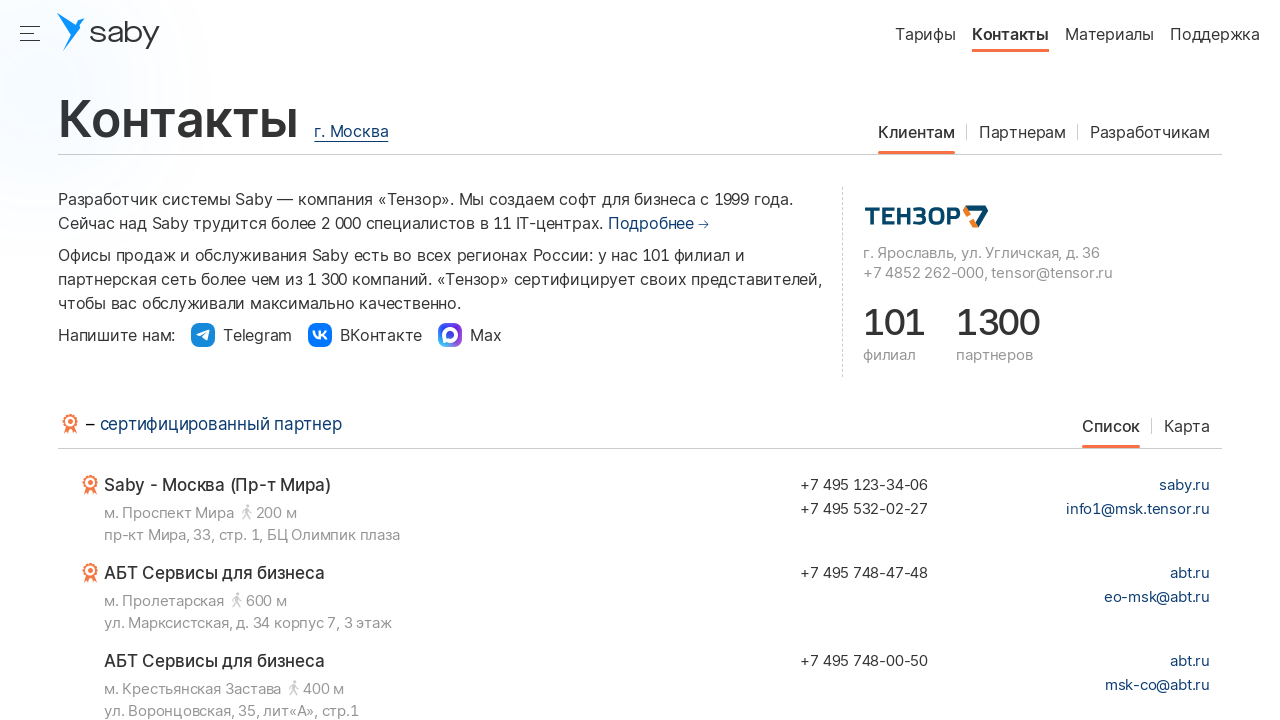

Entered 'Камчатский край' in region search field on input[name^="ws-input"]
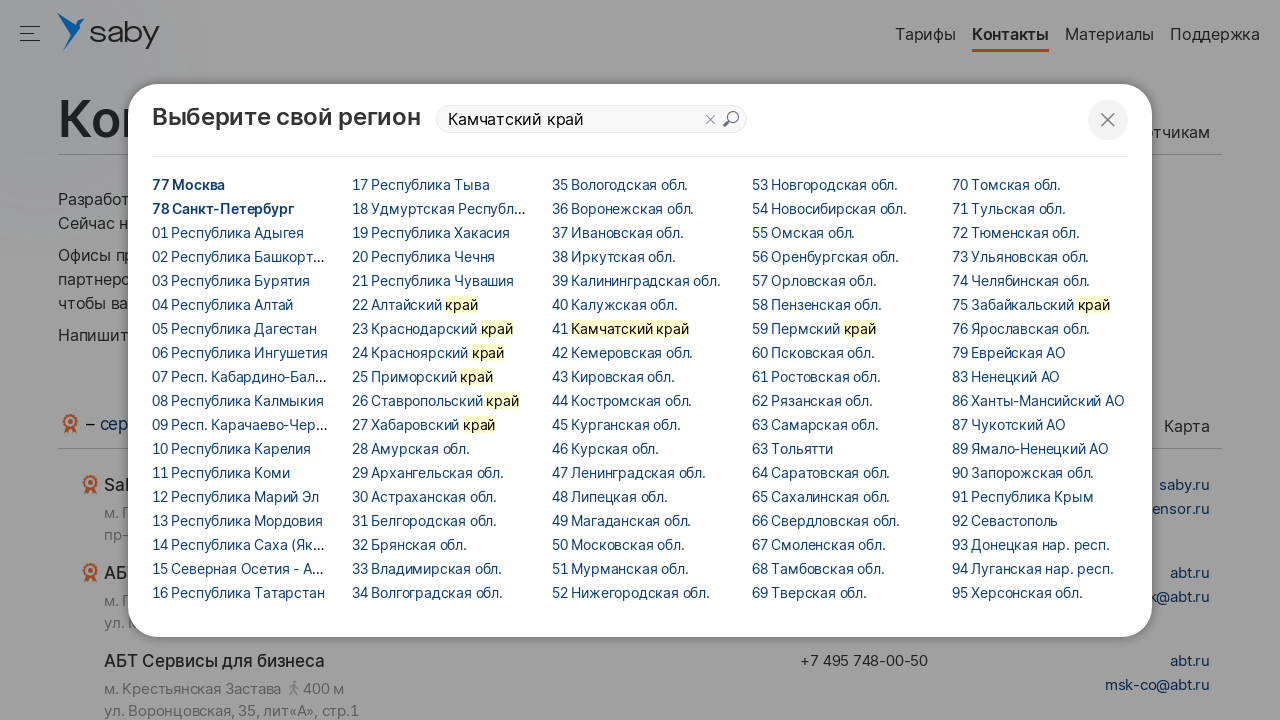

Selected 'Камчатский край' from dropdown at (562, 328) on span:has-text("Камчатский край")
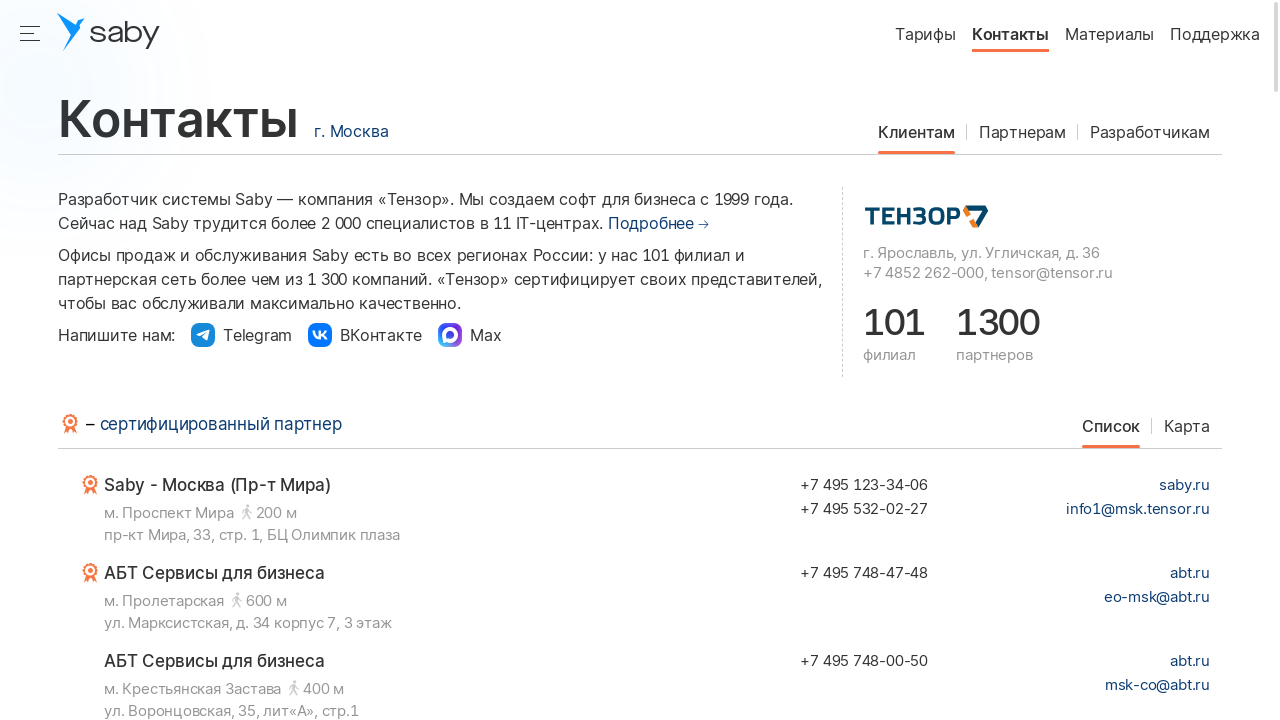

Page navigated to Kamchatsky Krai contacts URL
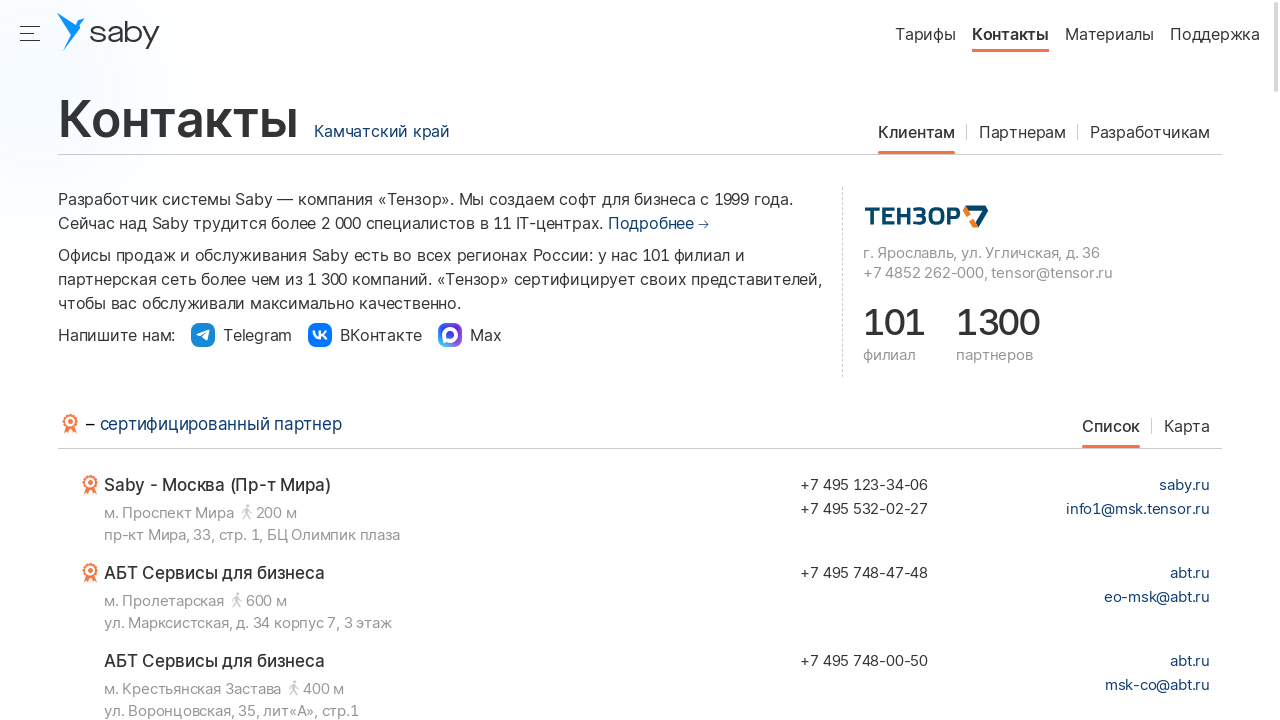

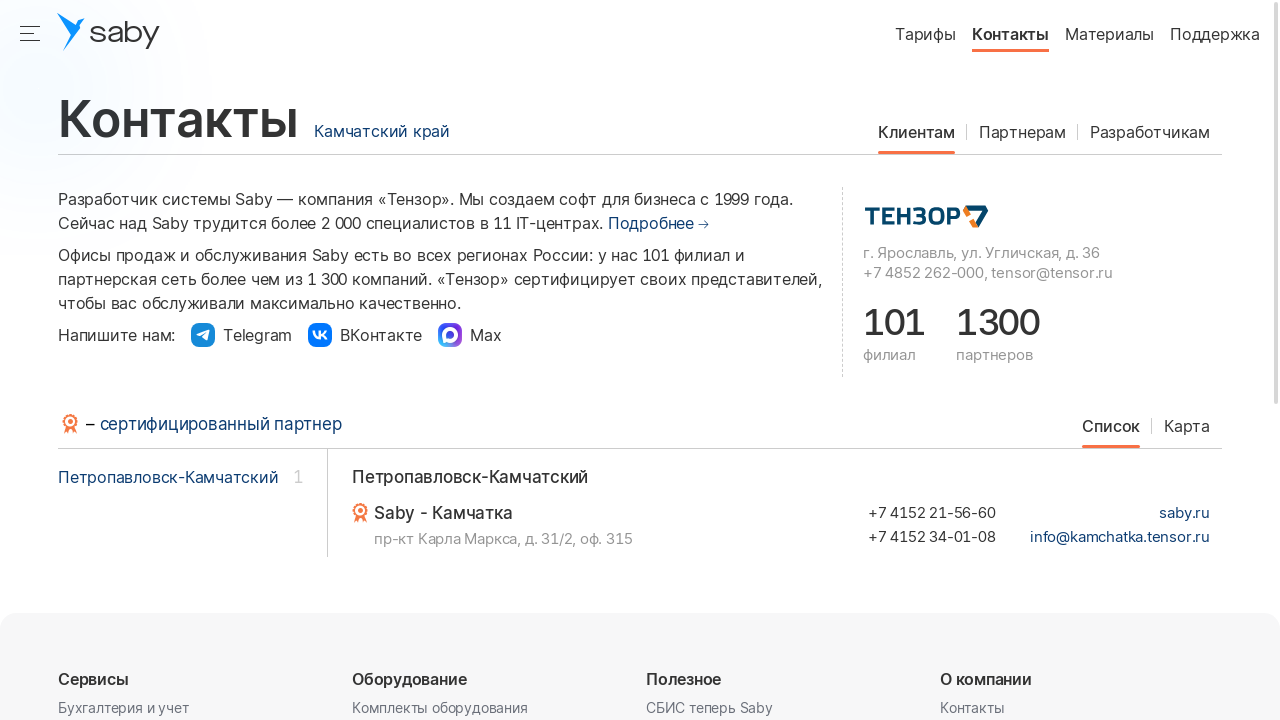